Tests login functionality with an invalid locked user and verifies error message is displayed

Starting URL: https://www.saucedemo.com/

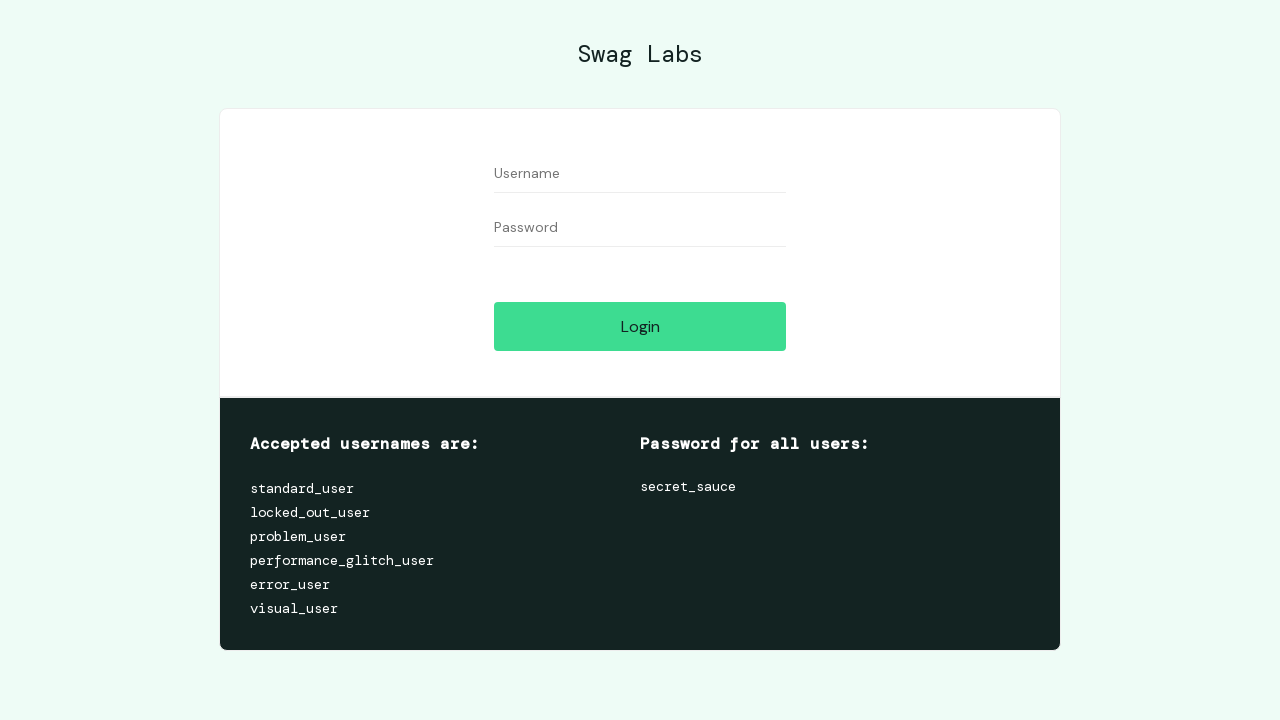

Filled username field with locked_out_user on [data-test='username']
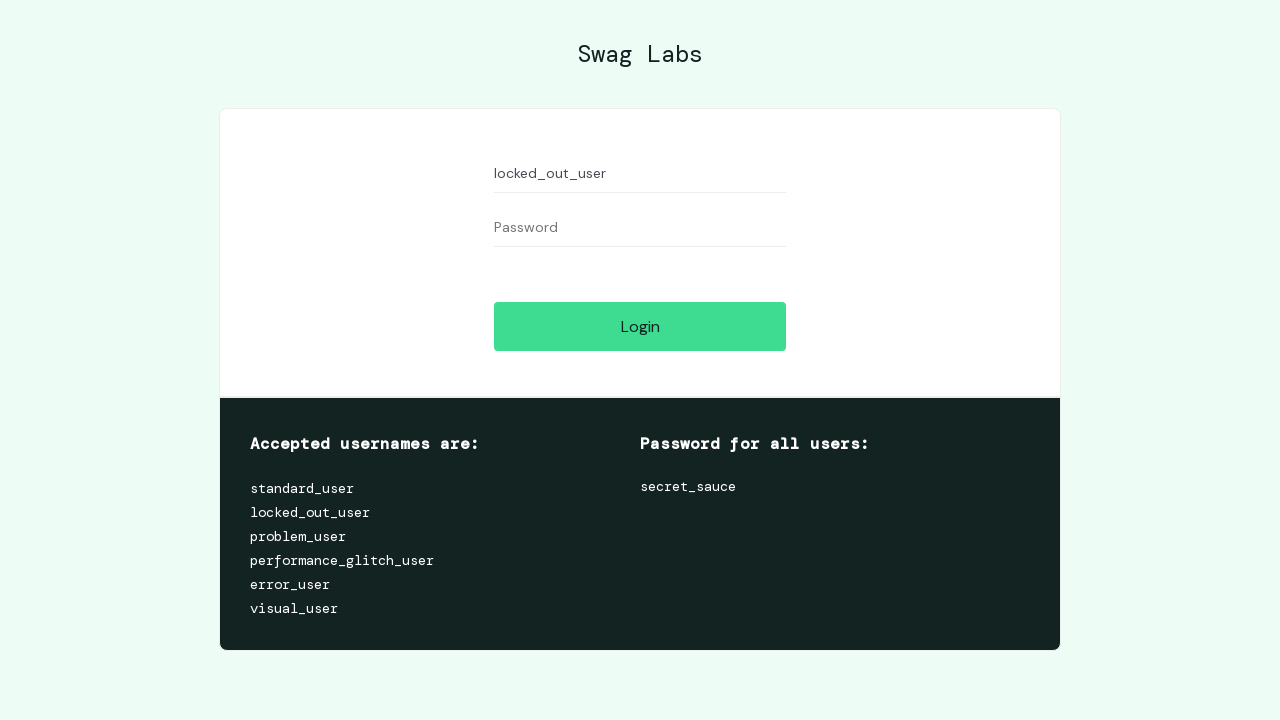

Filled password field with secret_sauce on #password
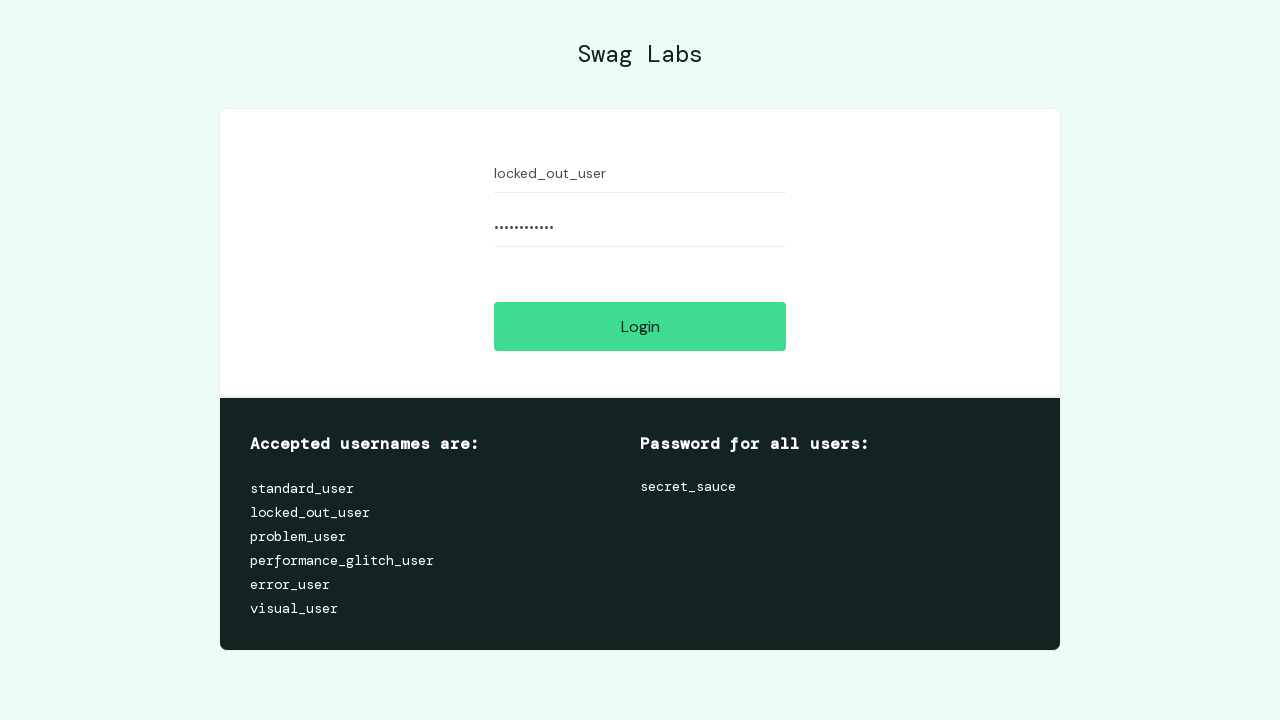

Clicked login button at (640, 326) on #login-button
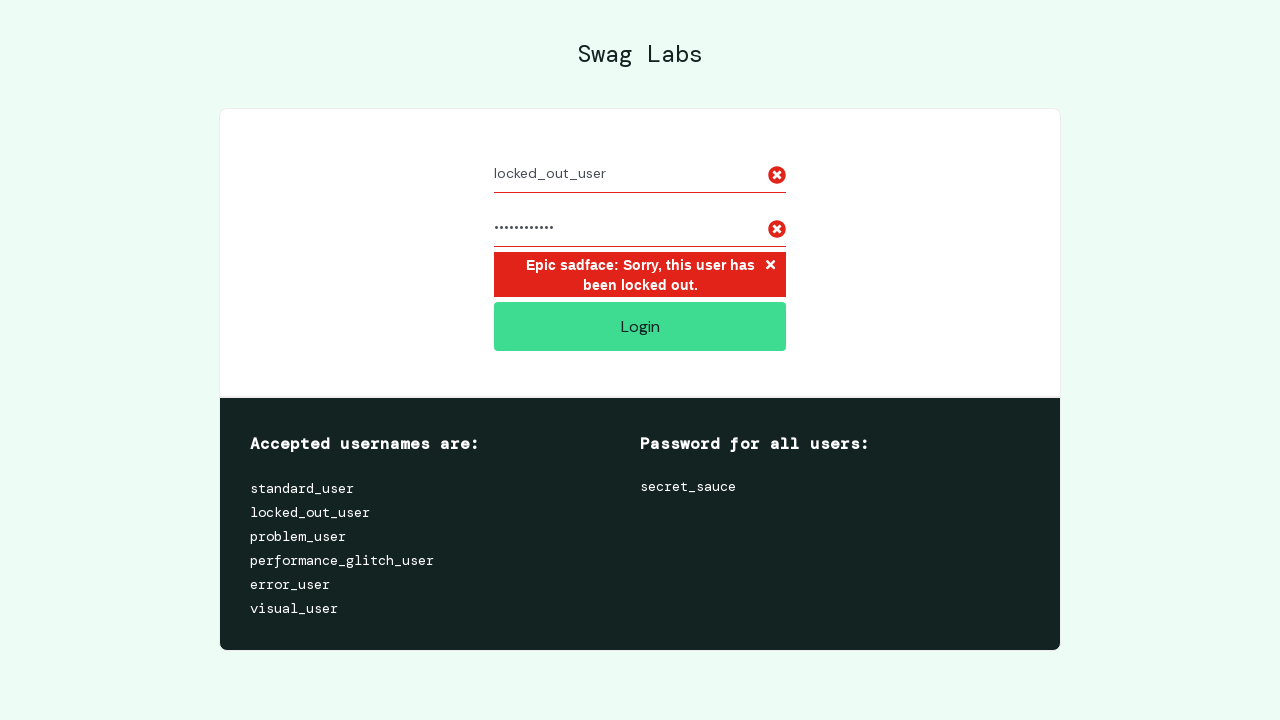

Error message element appeared
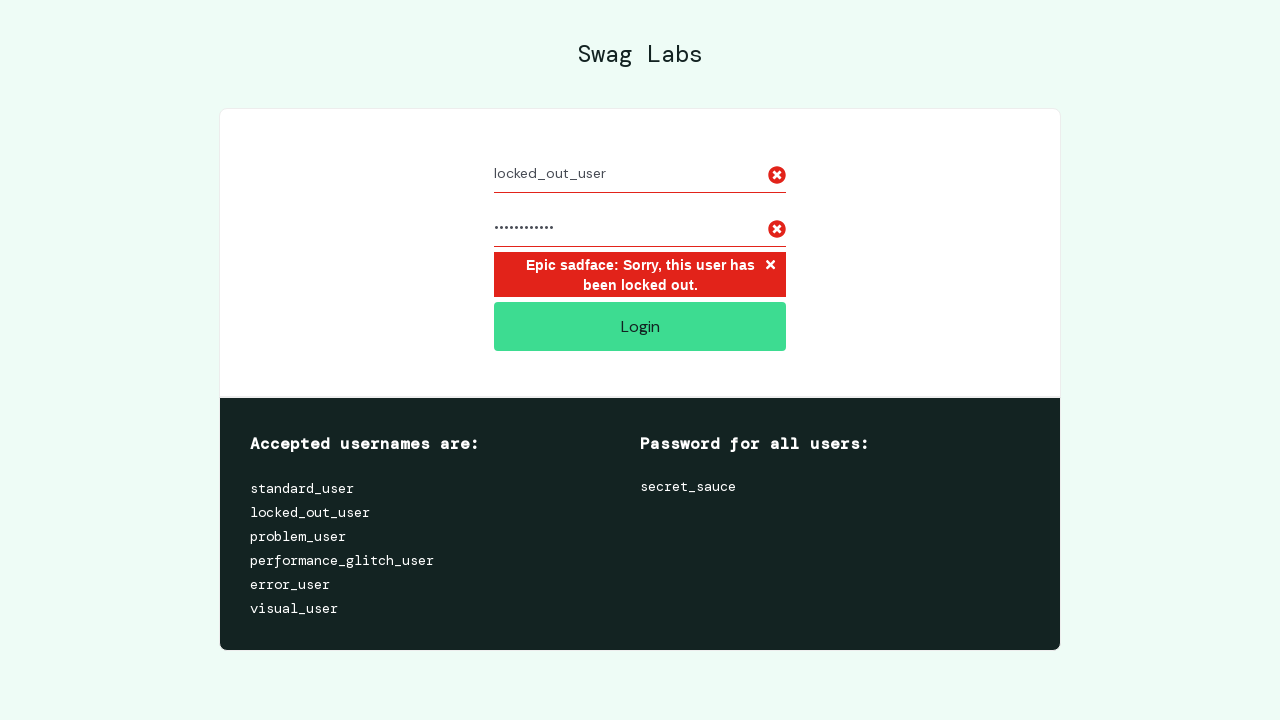

Located error message element
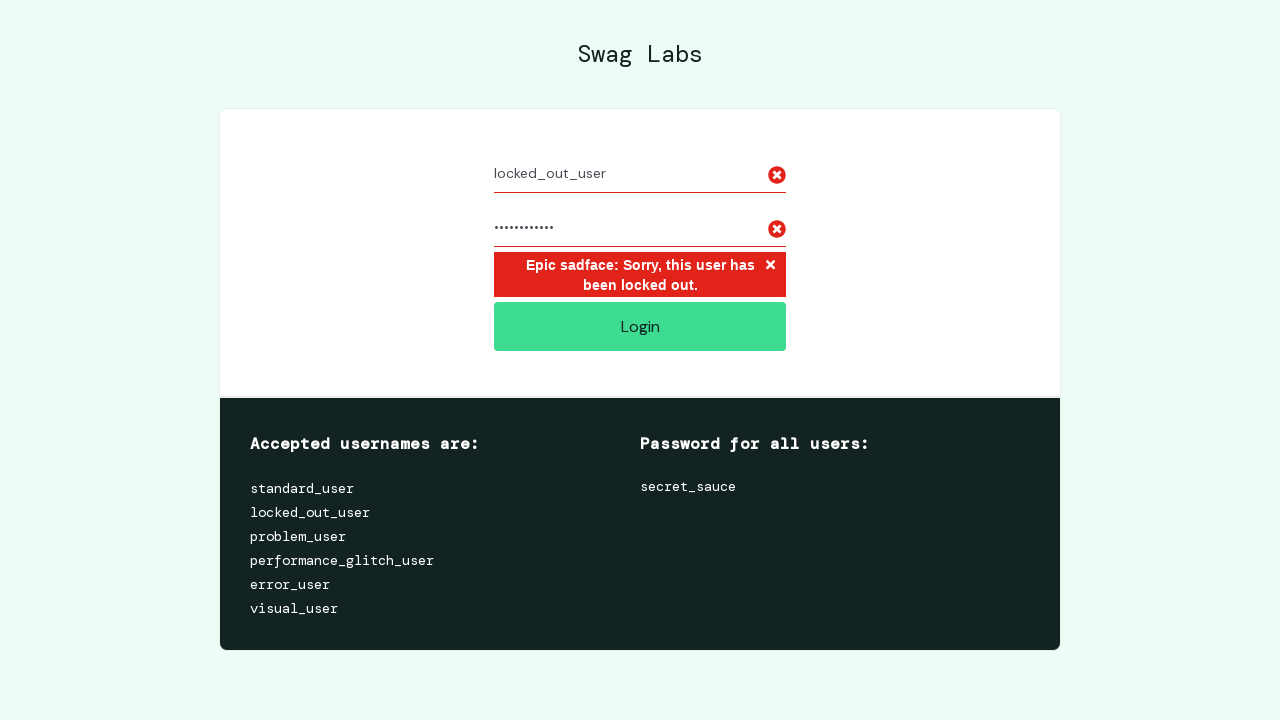

Verified error message is visible
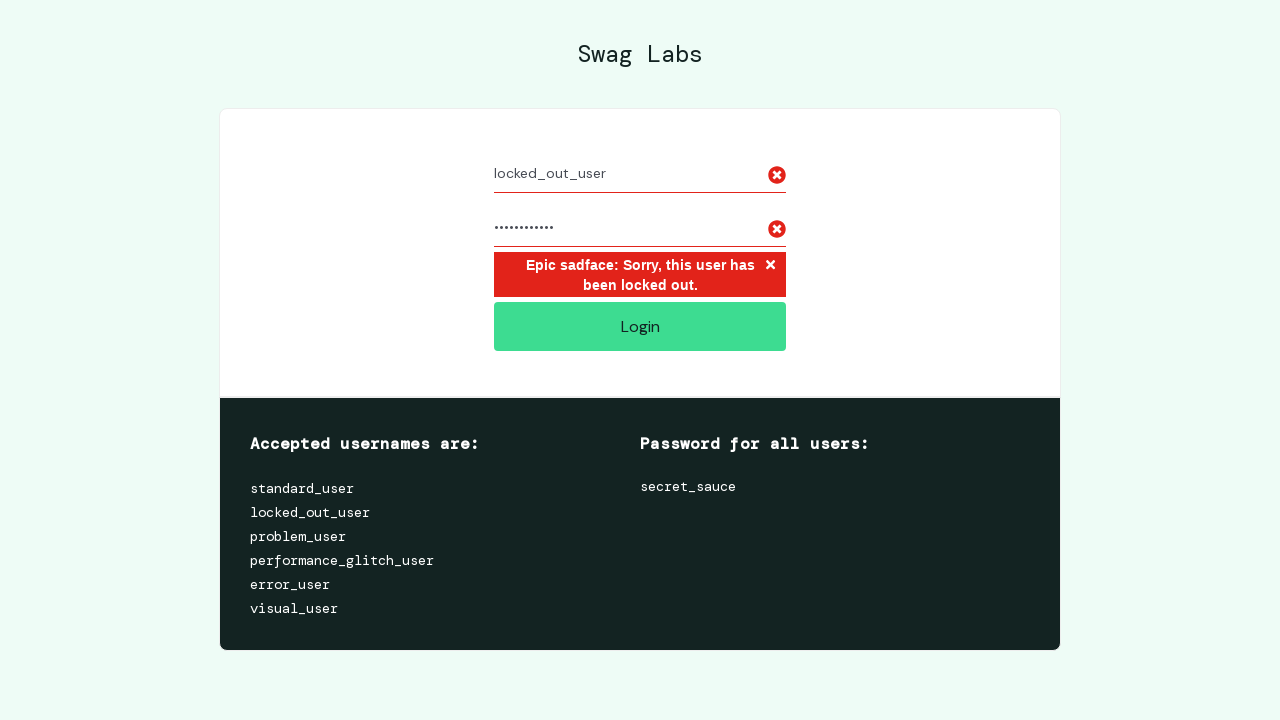

Verified error message text matches expected locked user message
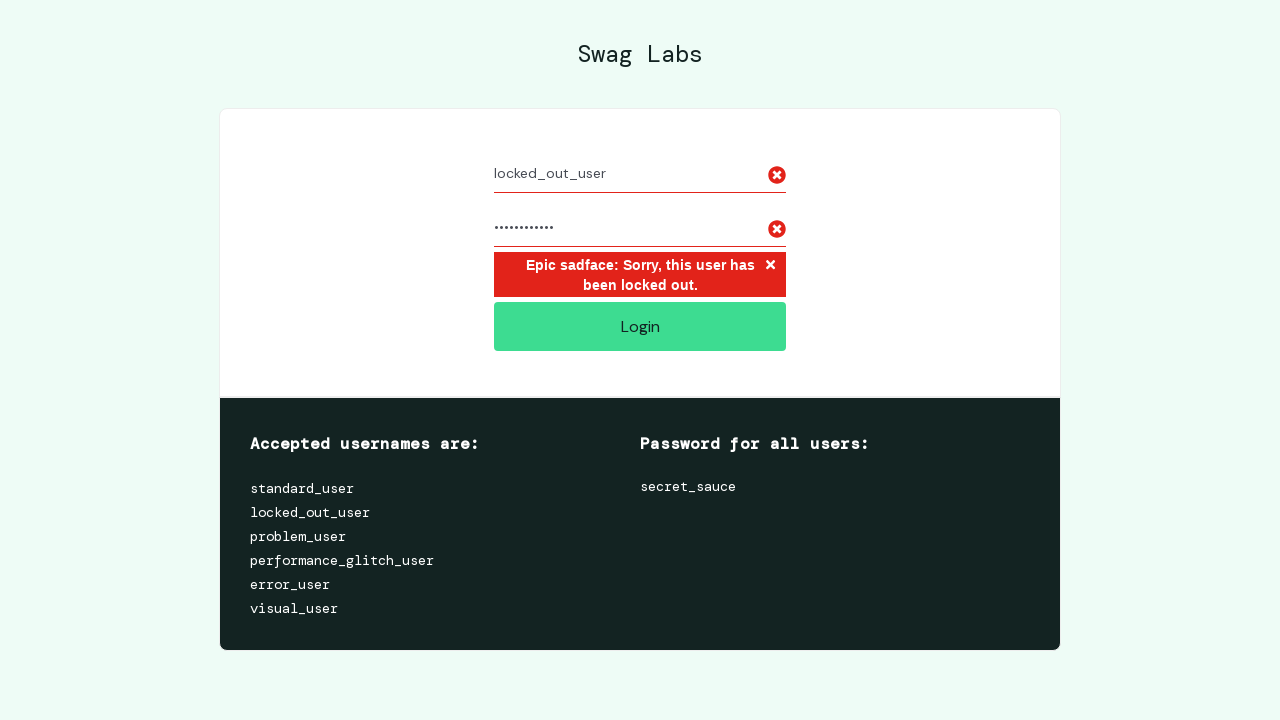

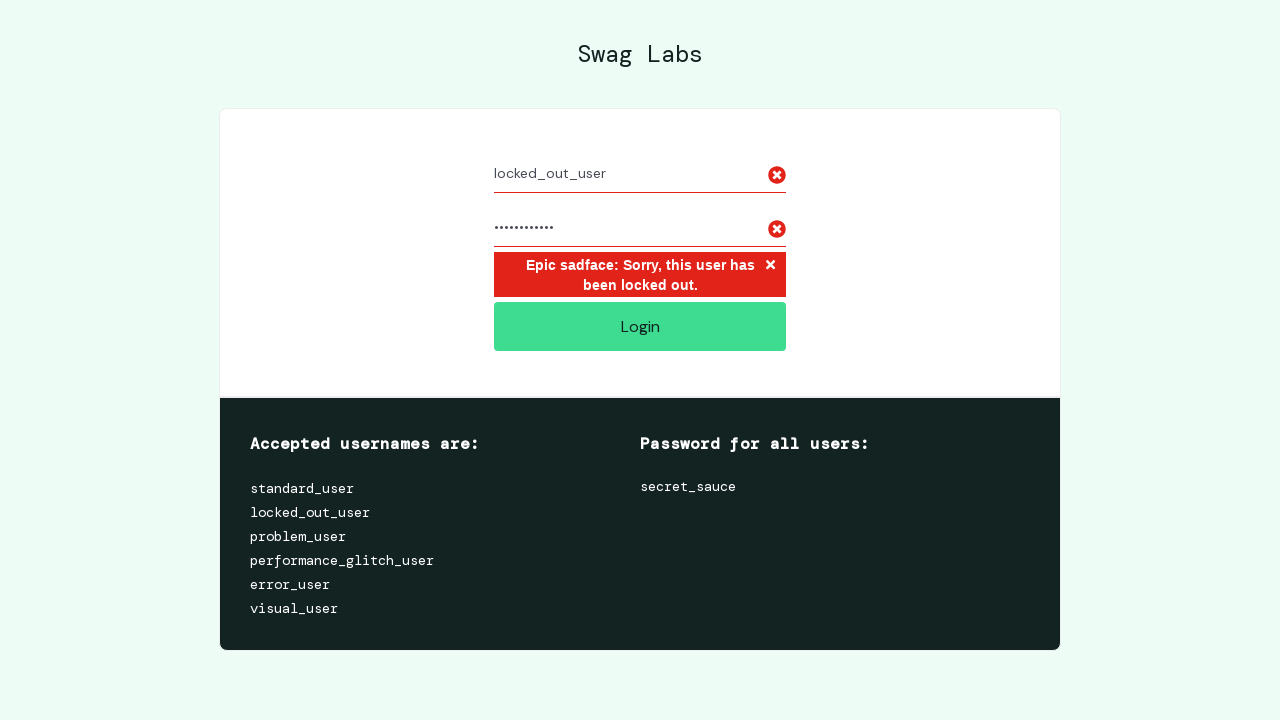